Tests e-commerce functionality by logging in with demo credentials, adding all items to cart, then removing them all from the cart

Starting URL: https://www.saucedemo.com/

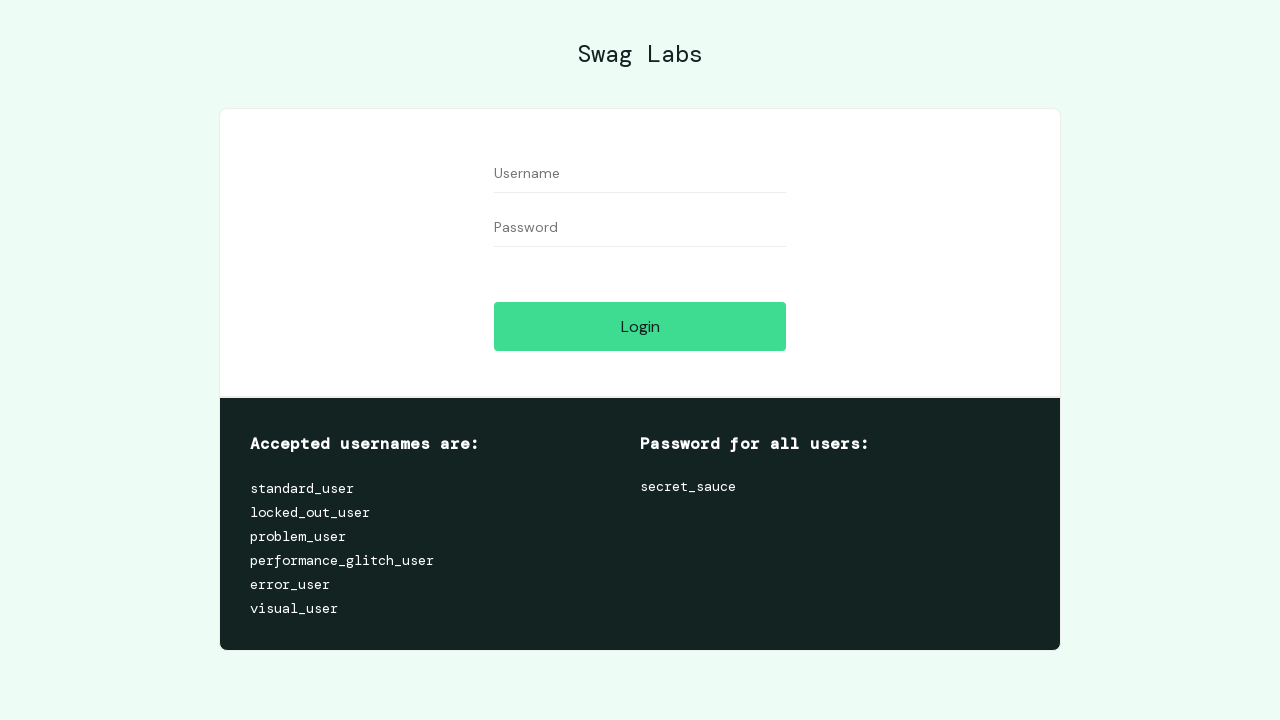

Filled username field with 'standard_user' on #user-name
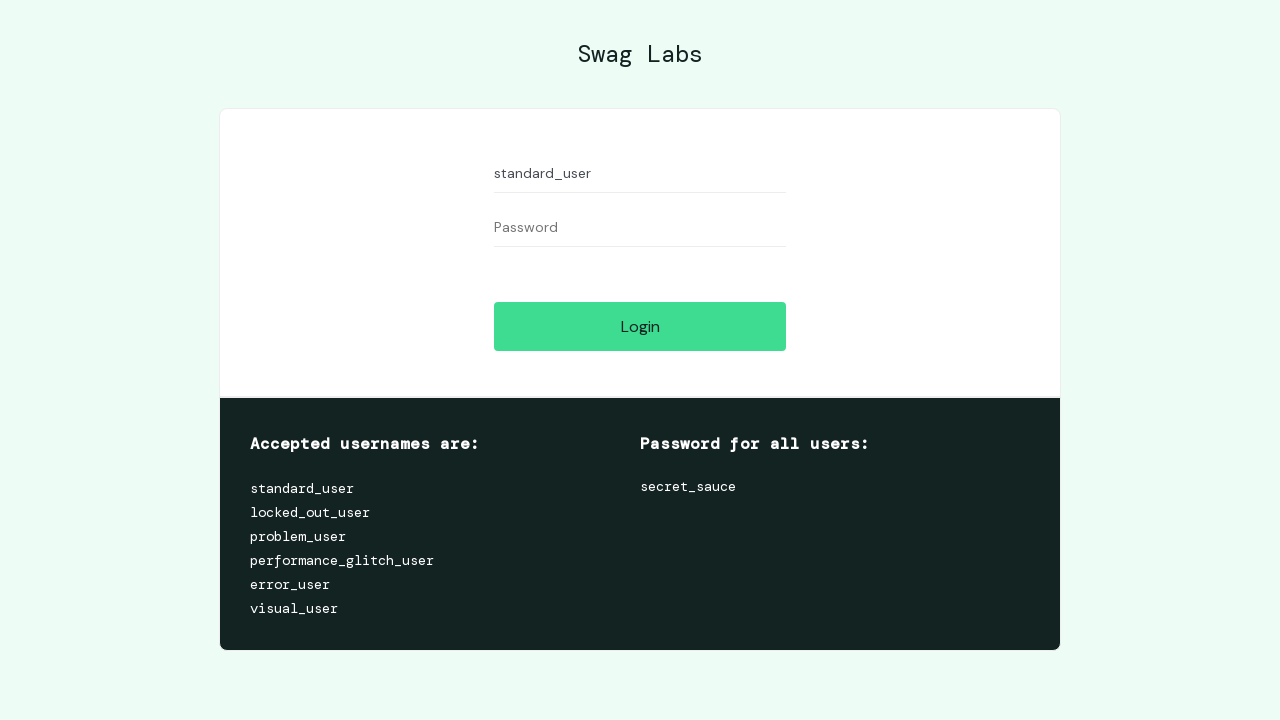

Filled password field with 'secret_sauce' on #password
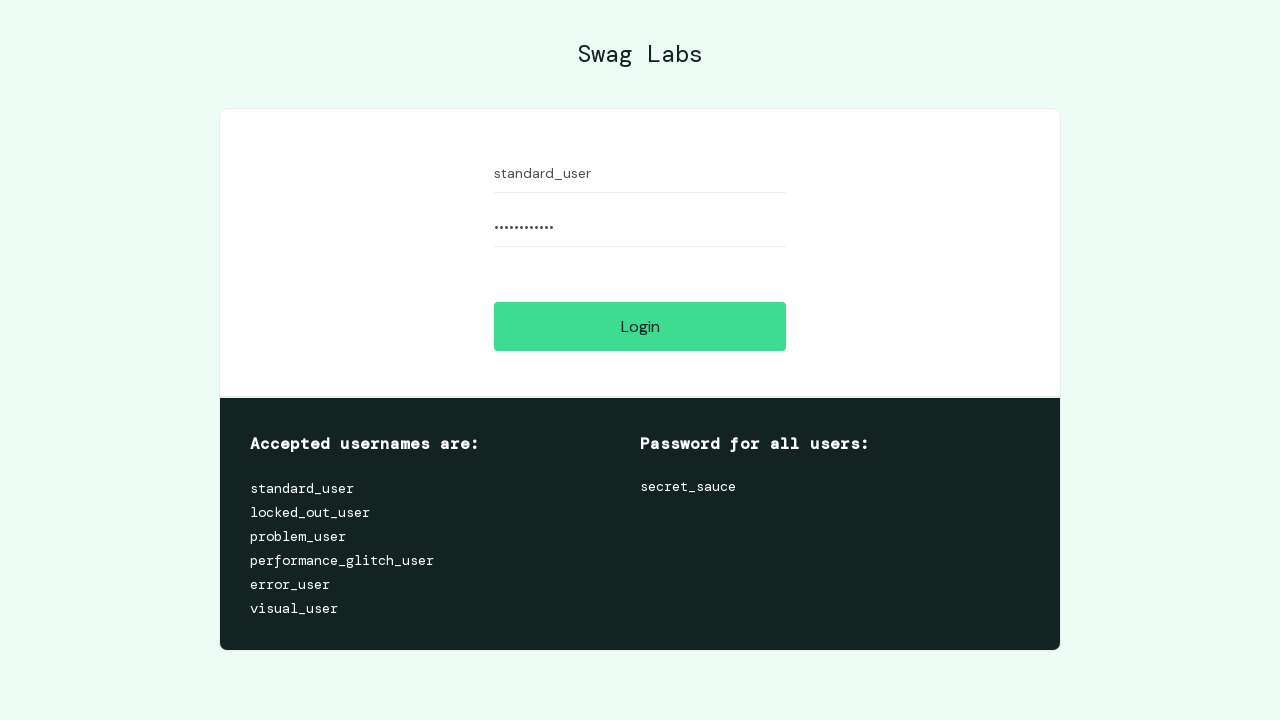

Clicked login button at (640, 326) on #login-button
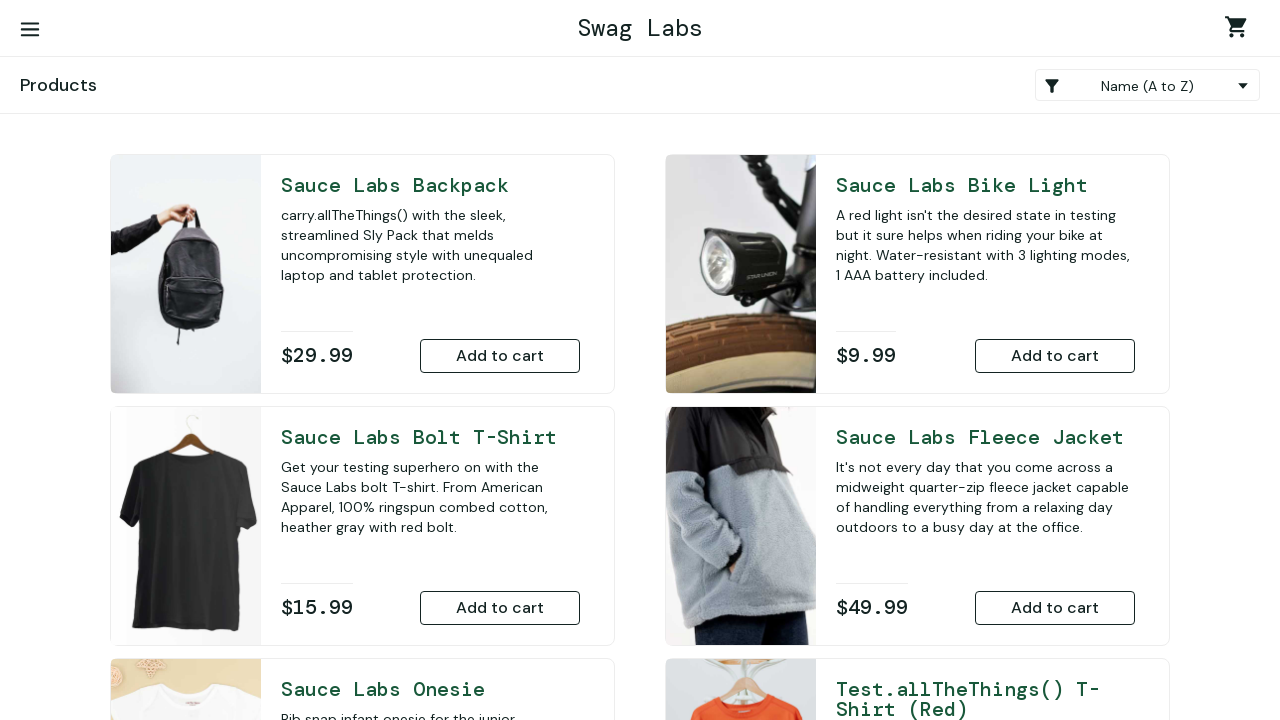

Inventory page loaded successfully
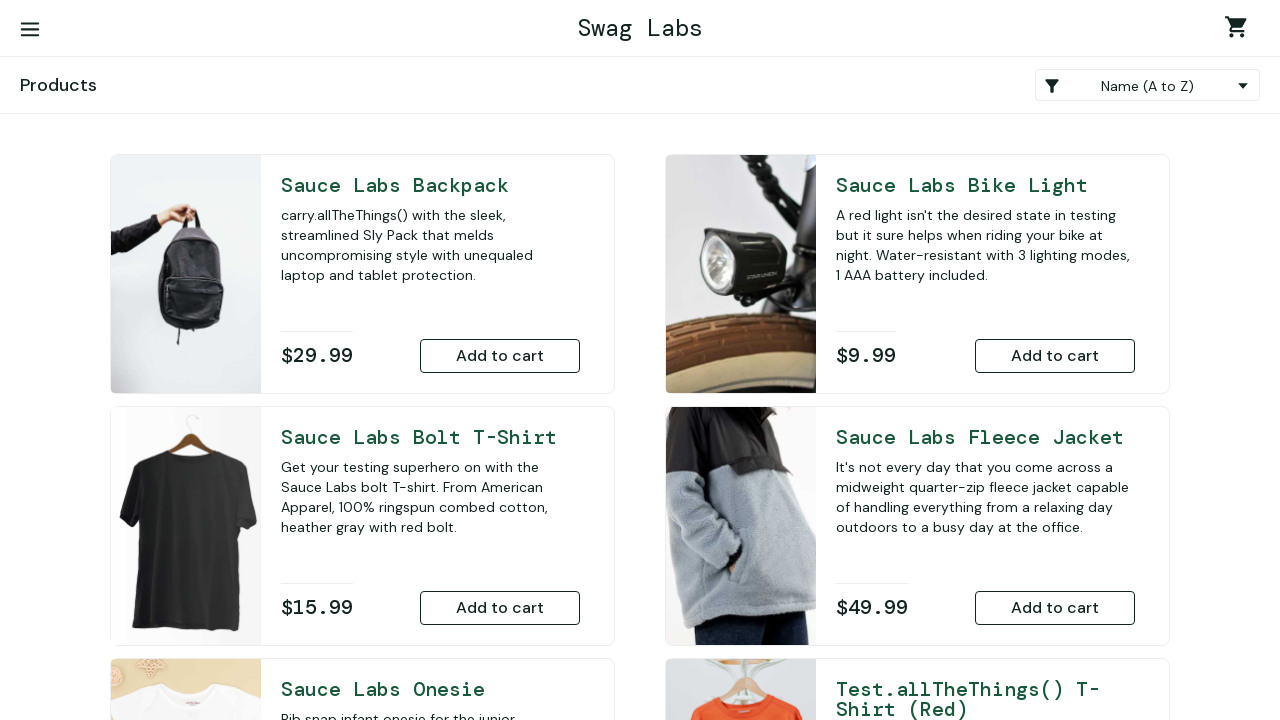

Added item to cart
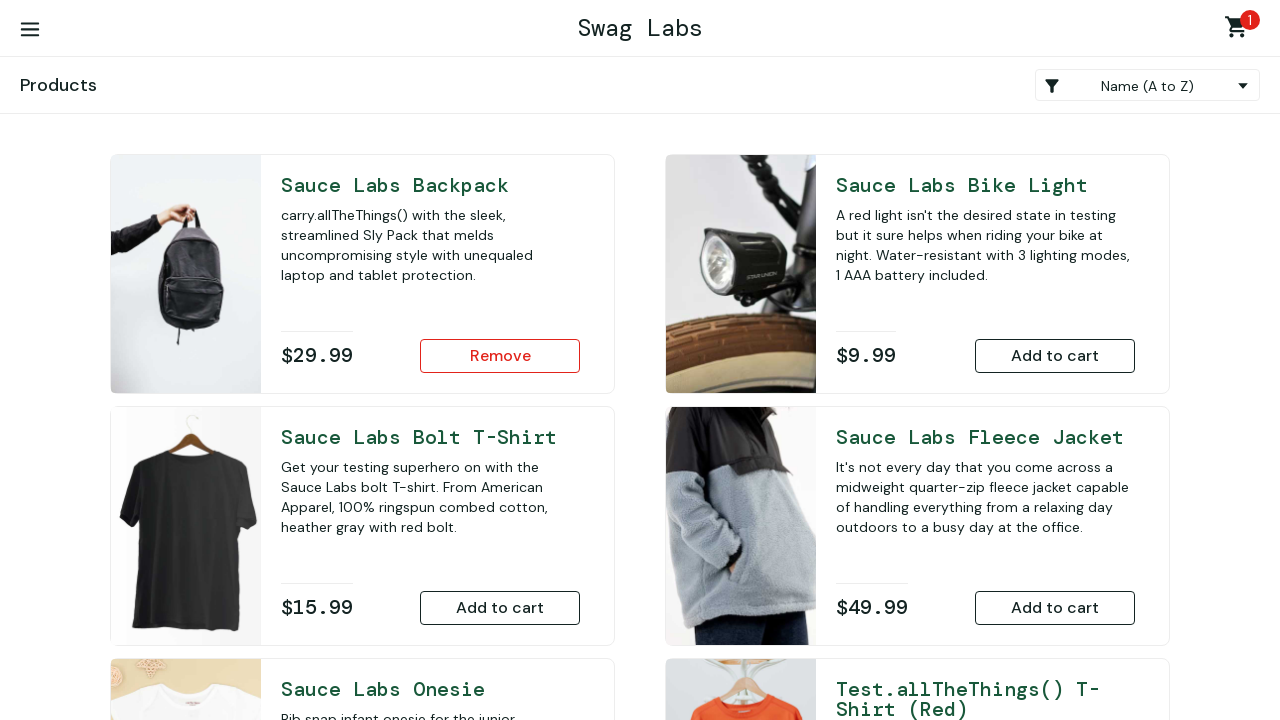

Added item to cart
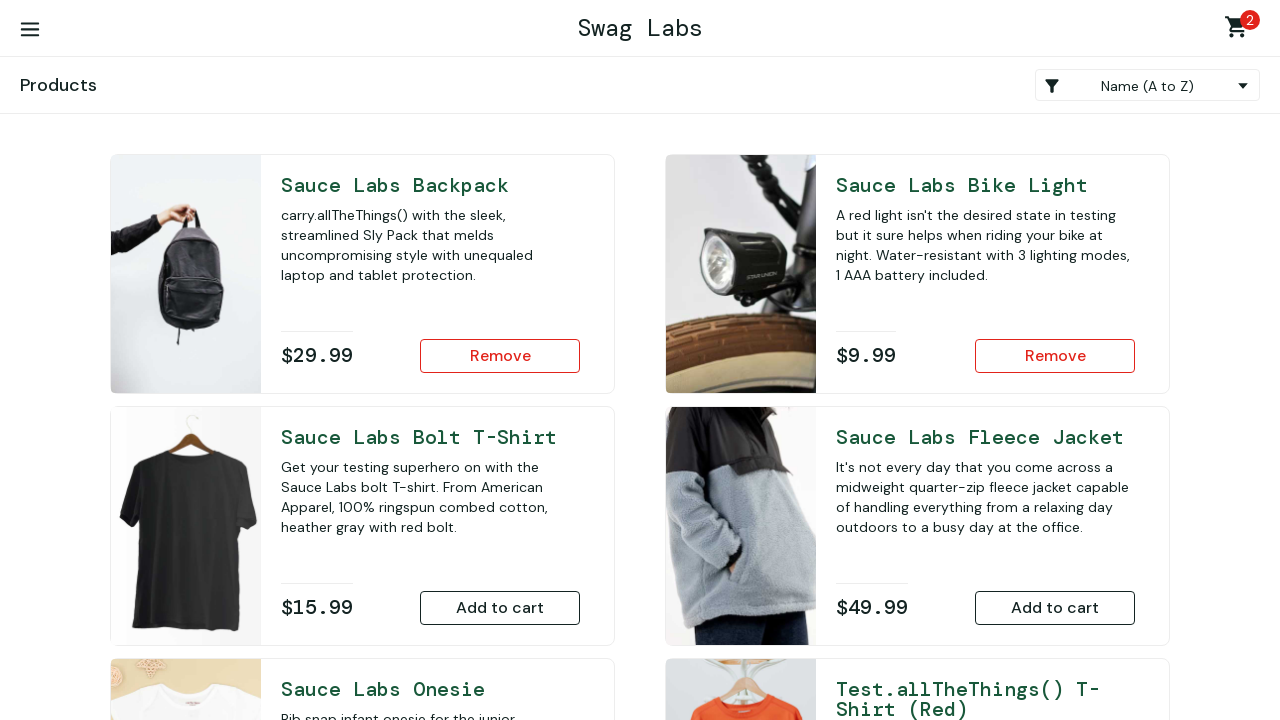

Added item to cart
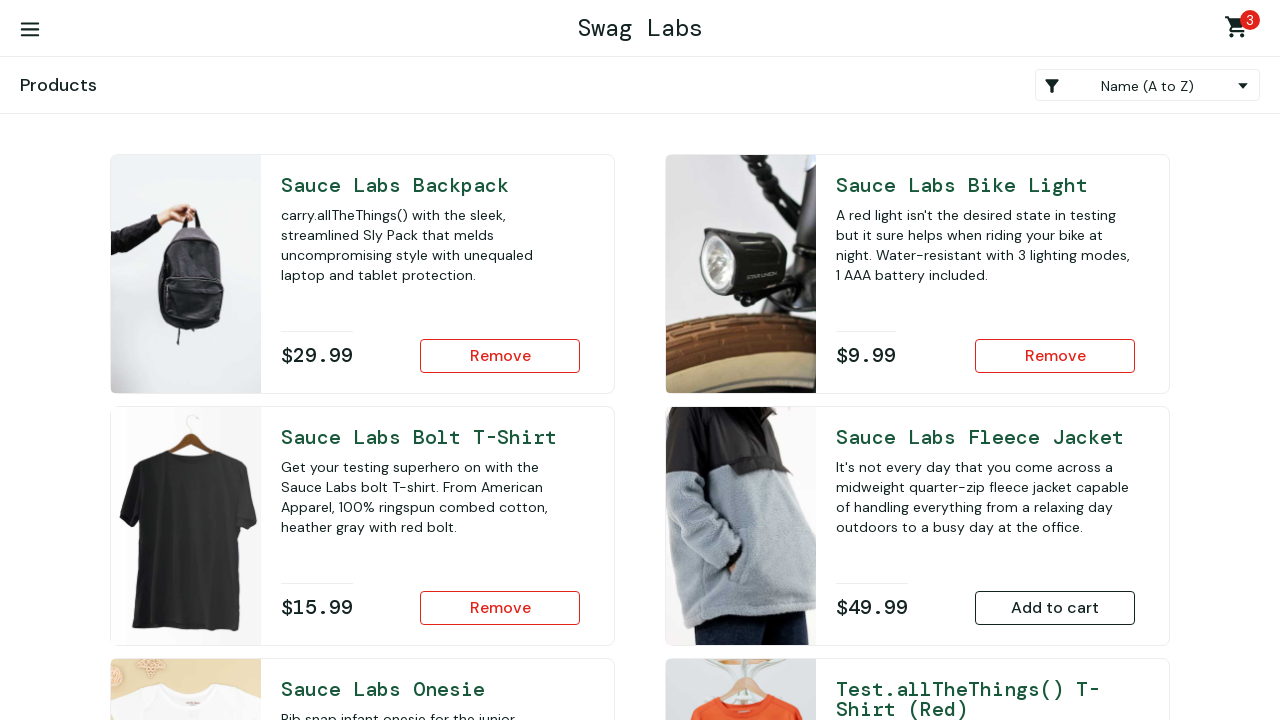

Added item to cart
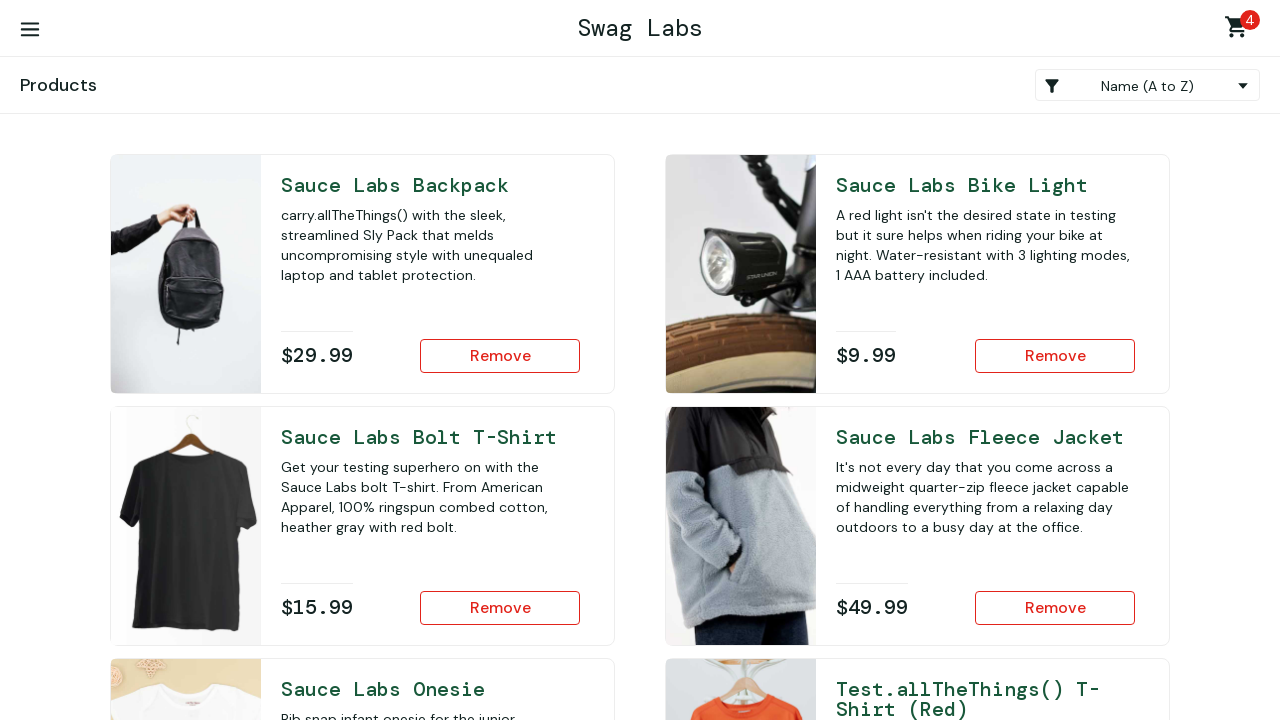

Added item to cart
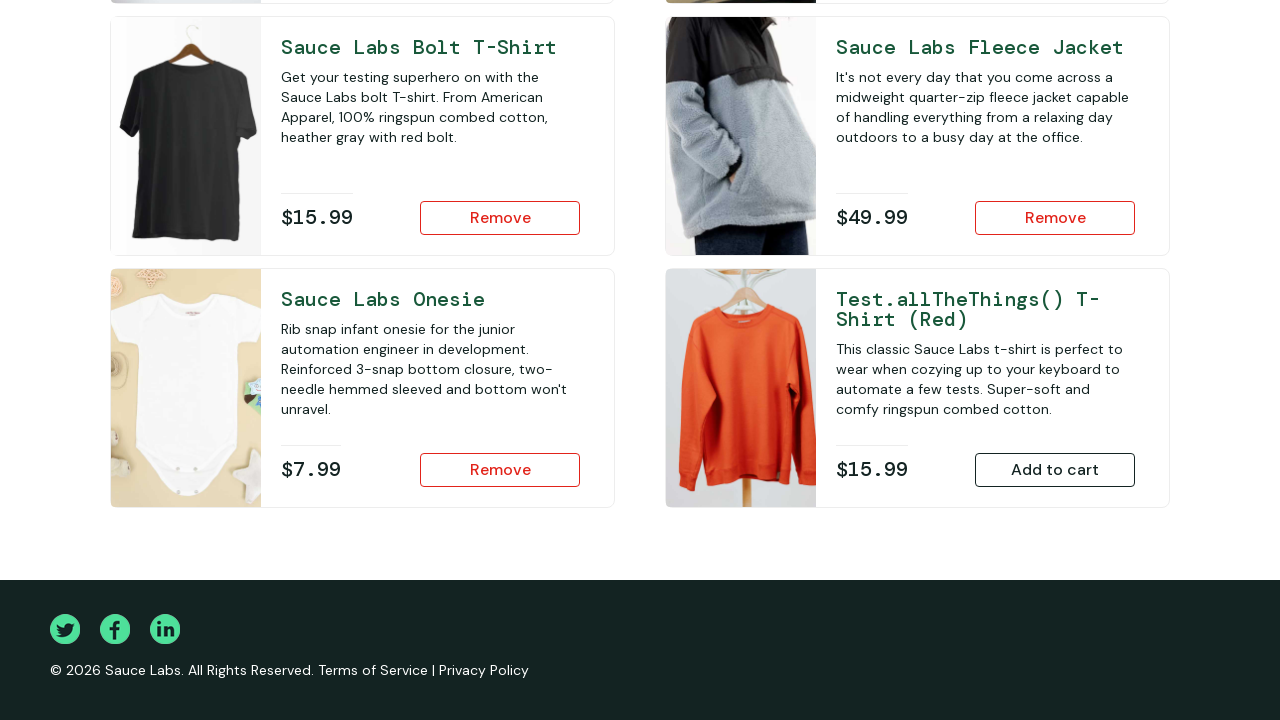

Added item to cart
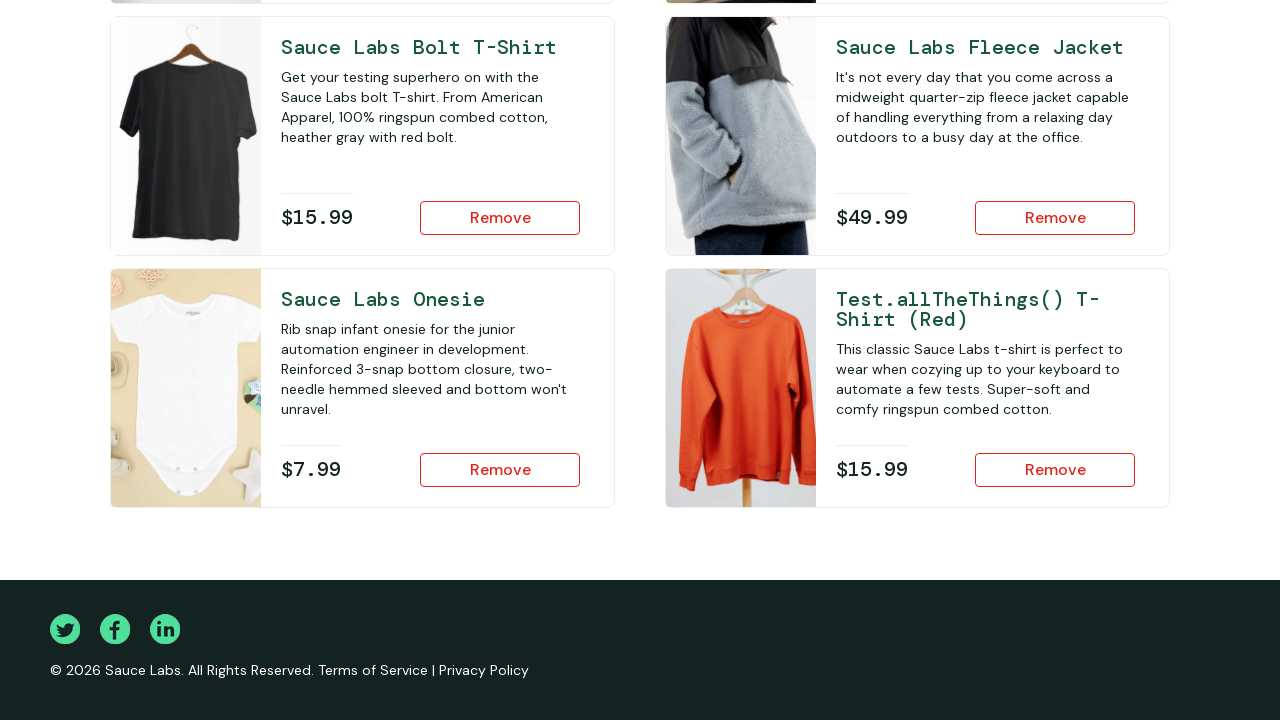

Clicked shopping cart link to navigate to cart at (1240, 30) on .shopping_cart_link
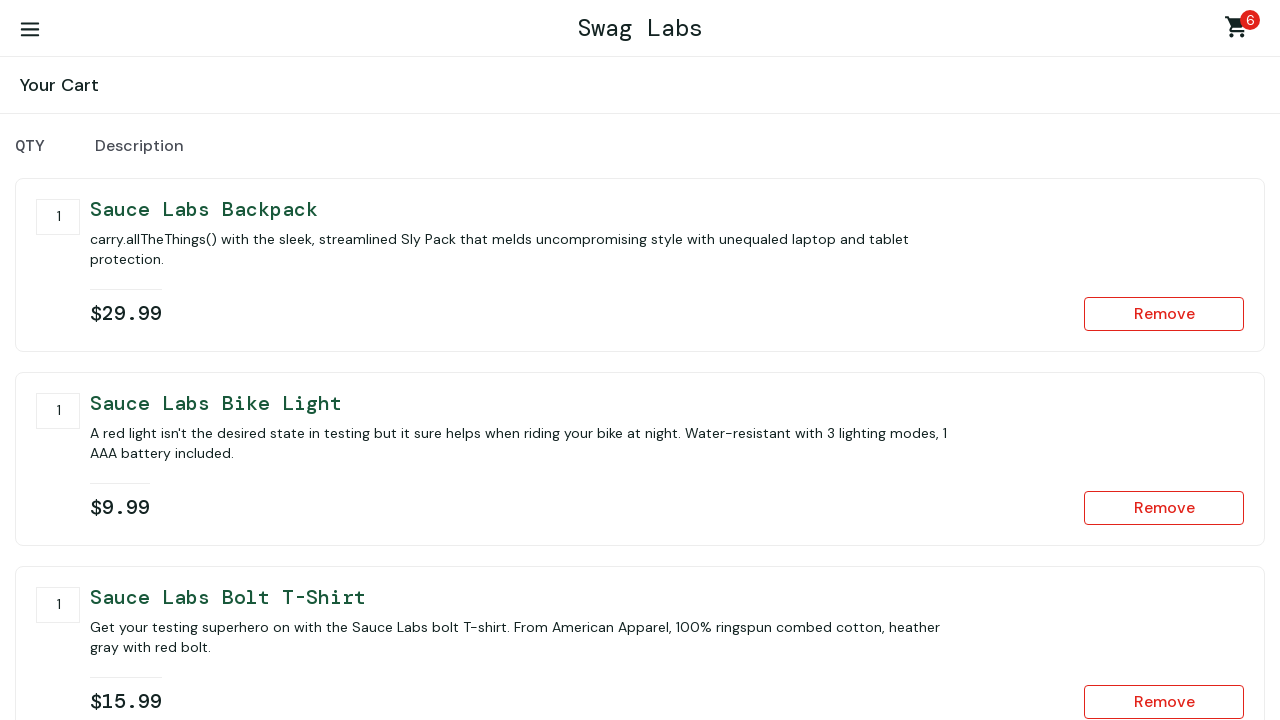

Cart items loaded successfully
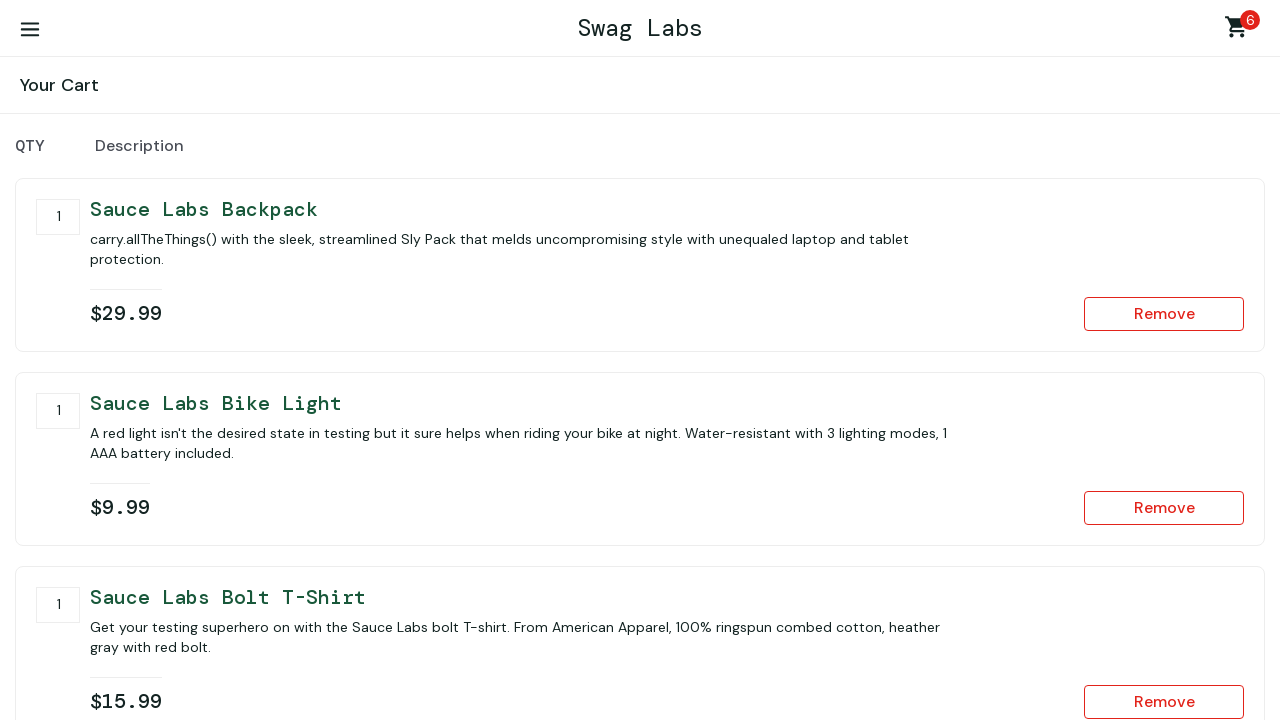

Removed item from cart
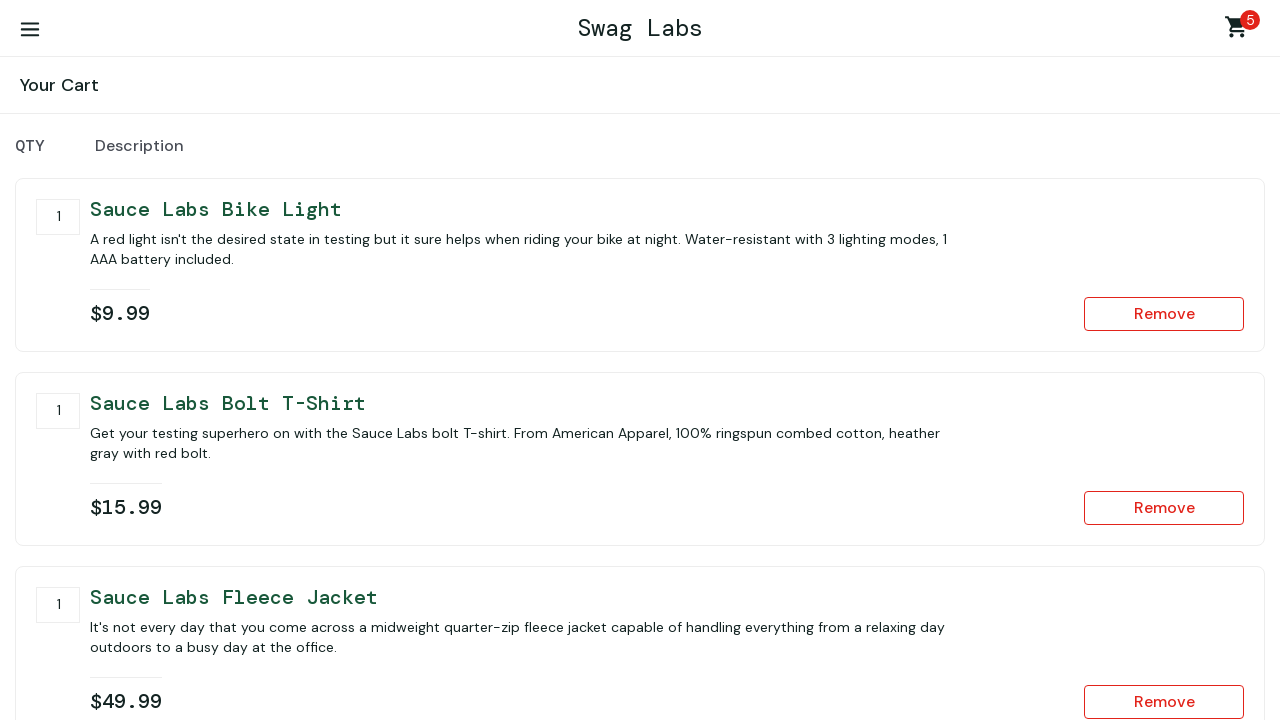

Removed item from cart
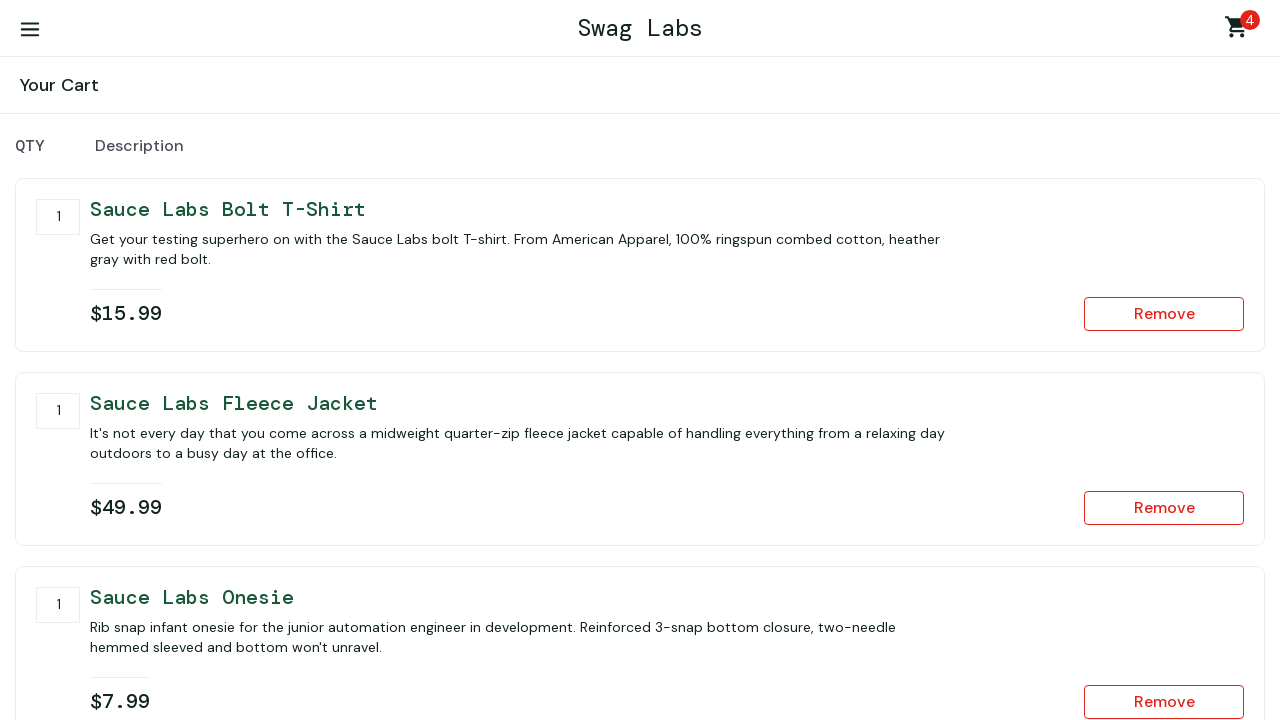

Removed item from cart
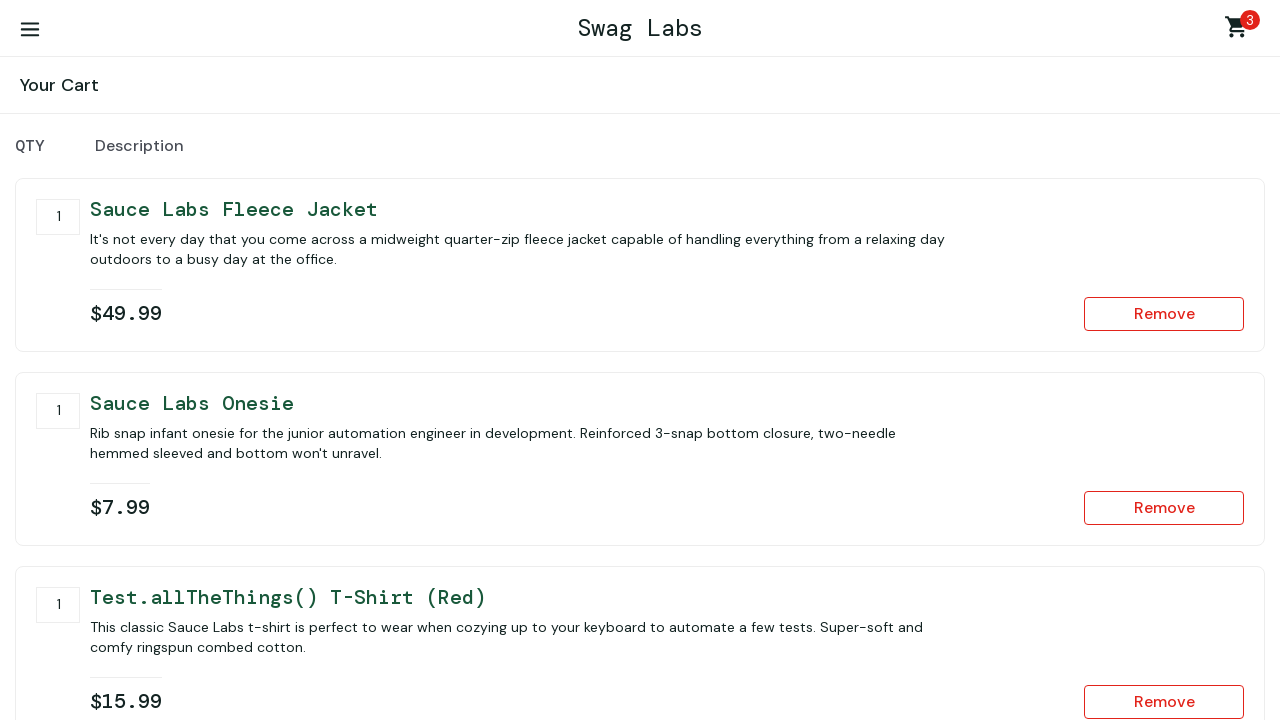

Removed item from cart
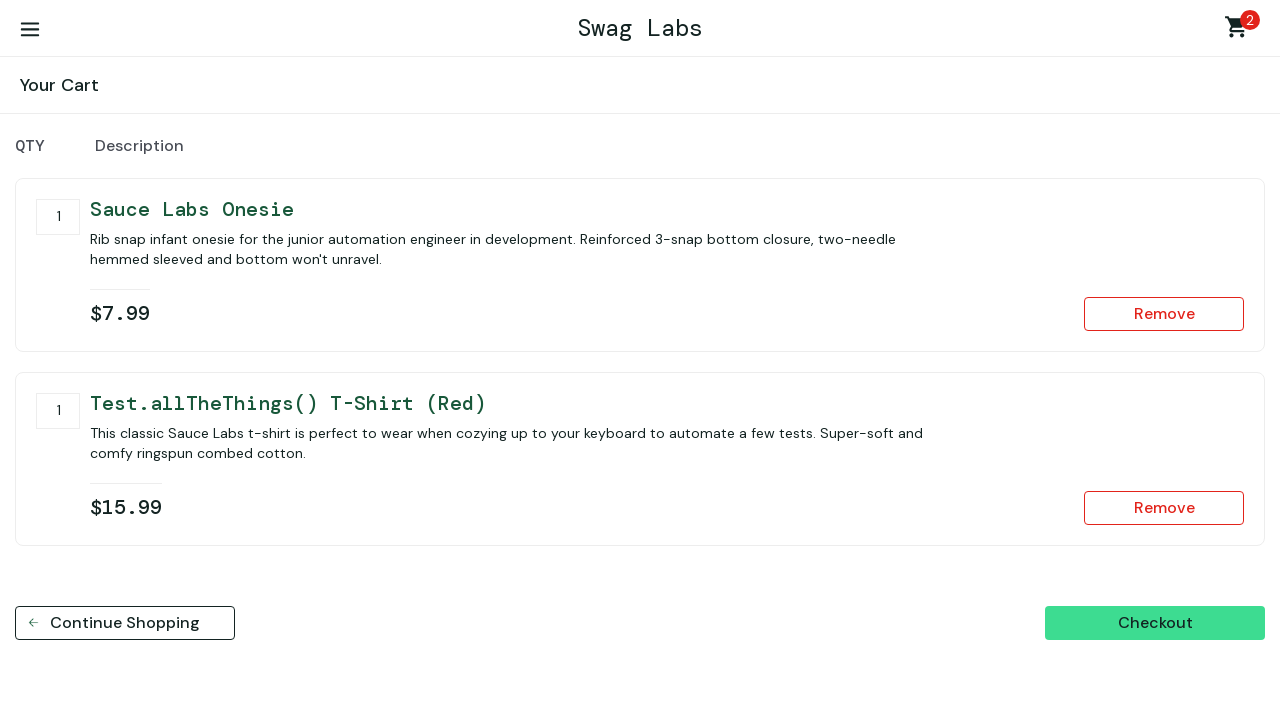

Removed item from cart
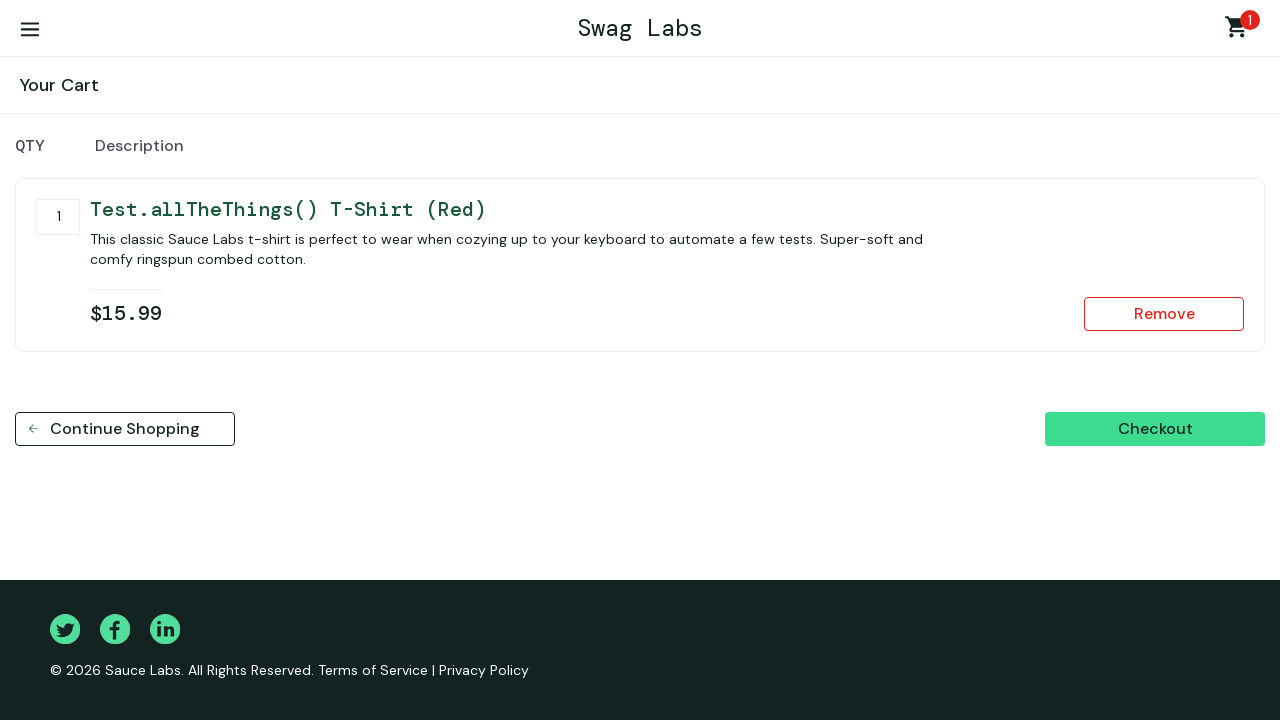

Removed item from cart
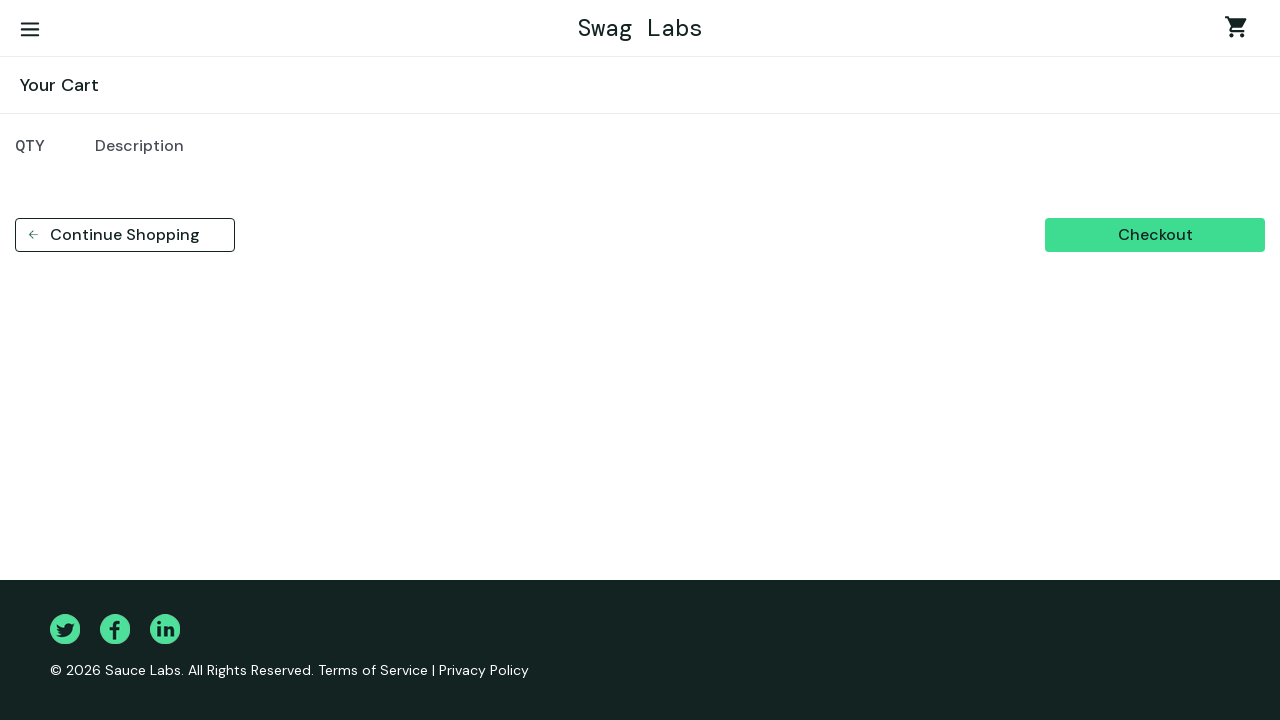

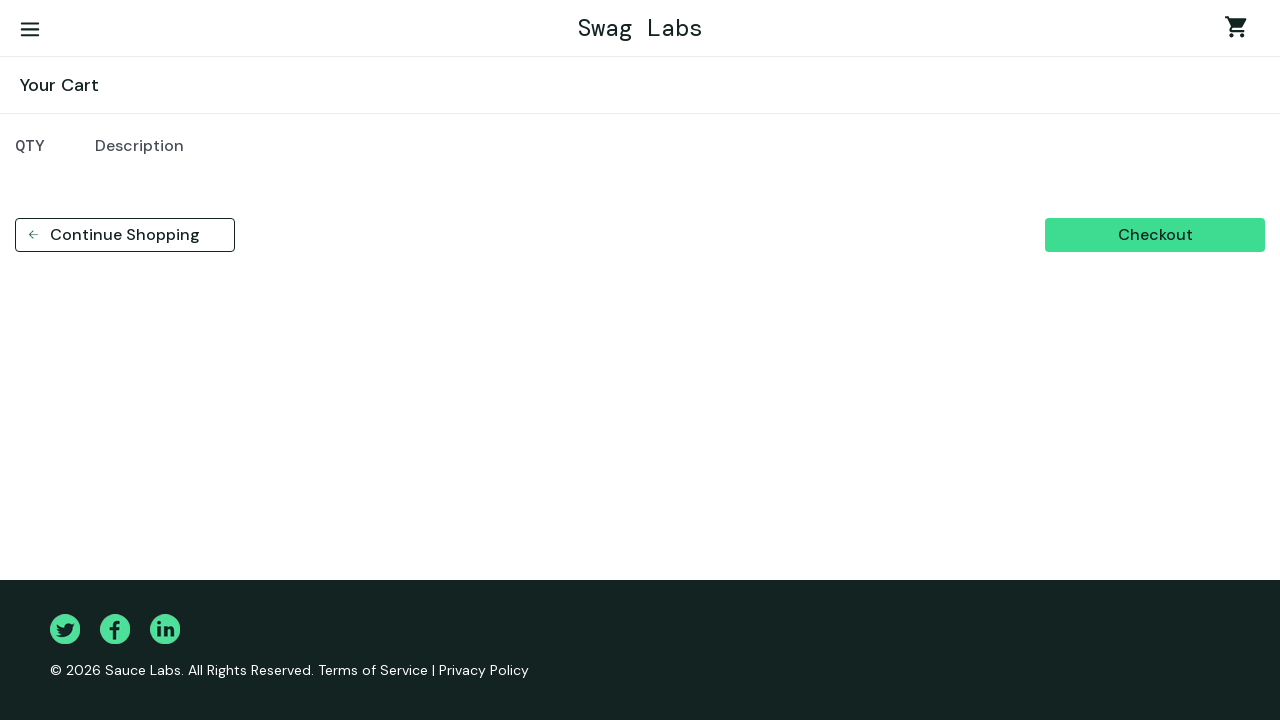